Tests file download functionality by navigating to a download page and clicking on a download link to trigger a file download.

Starting URL: https://the-internet.herokuapp.com/download

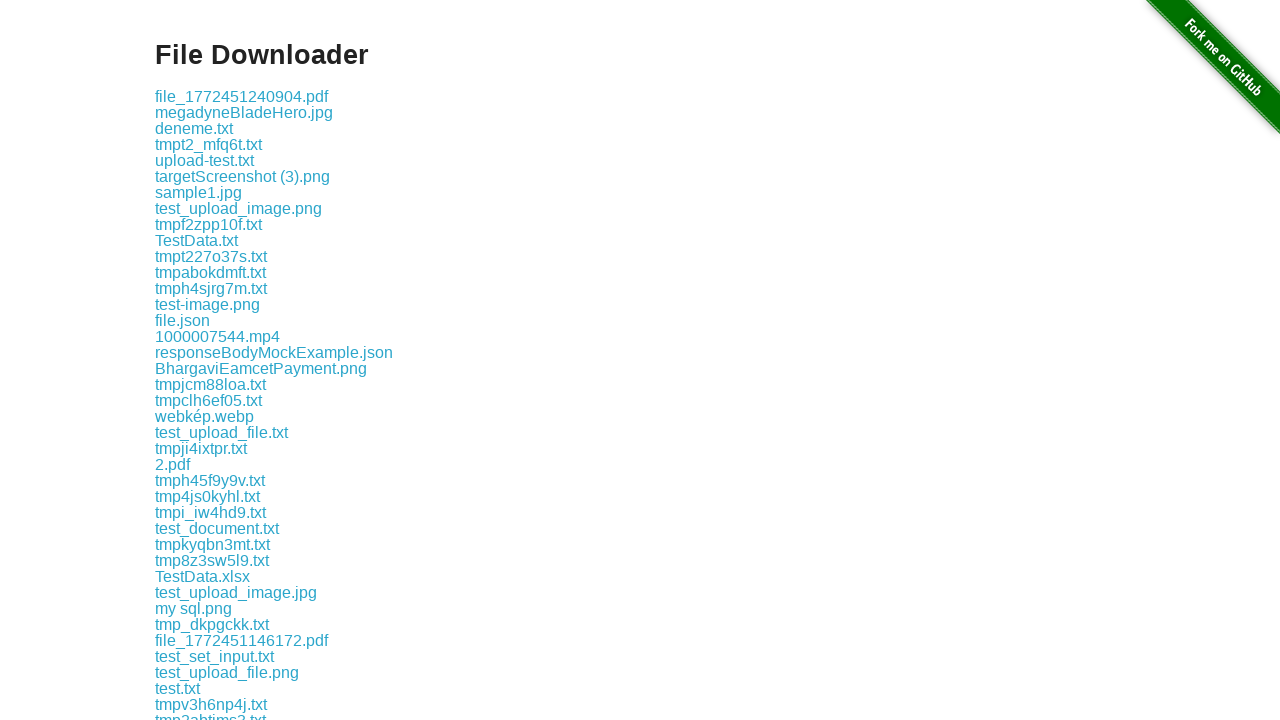

Clicked download link to trigger file download at (242, 96) on .example a
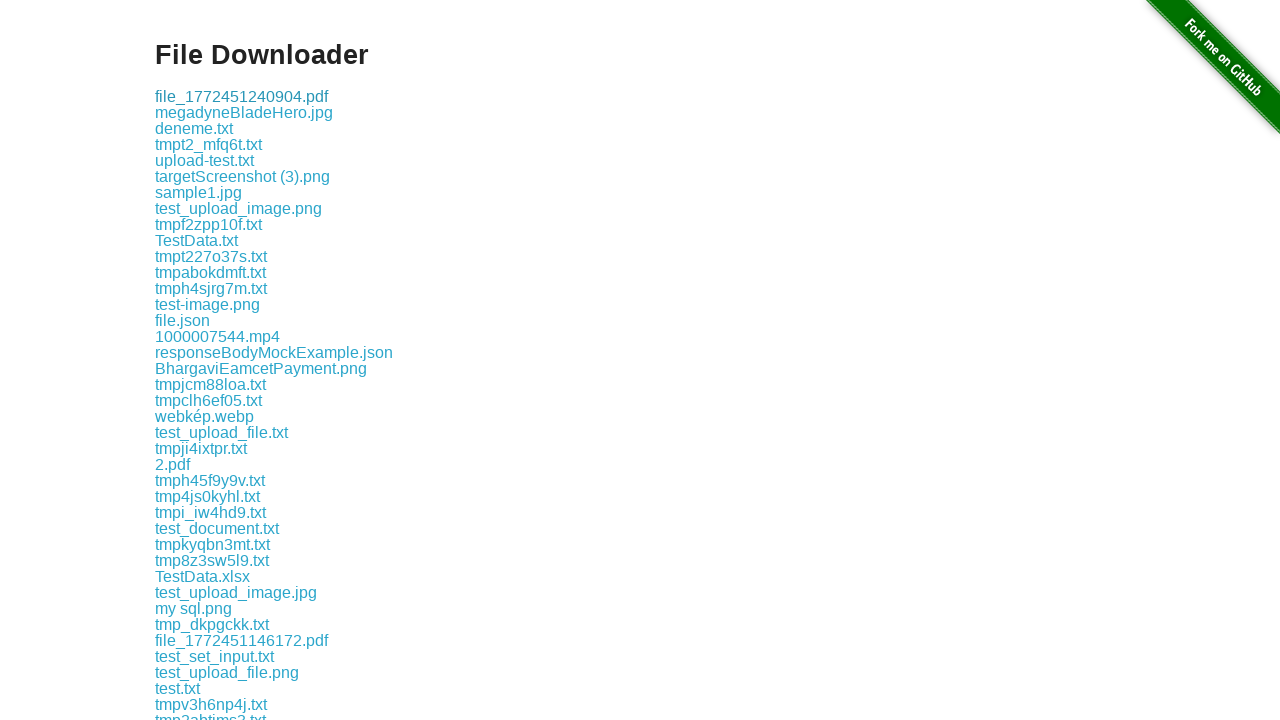

Waited for download to complete
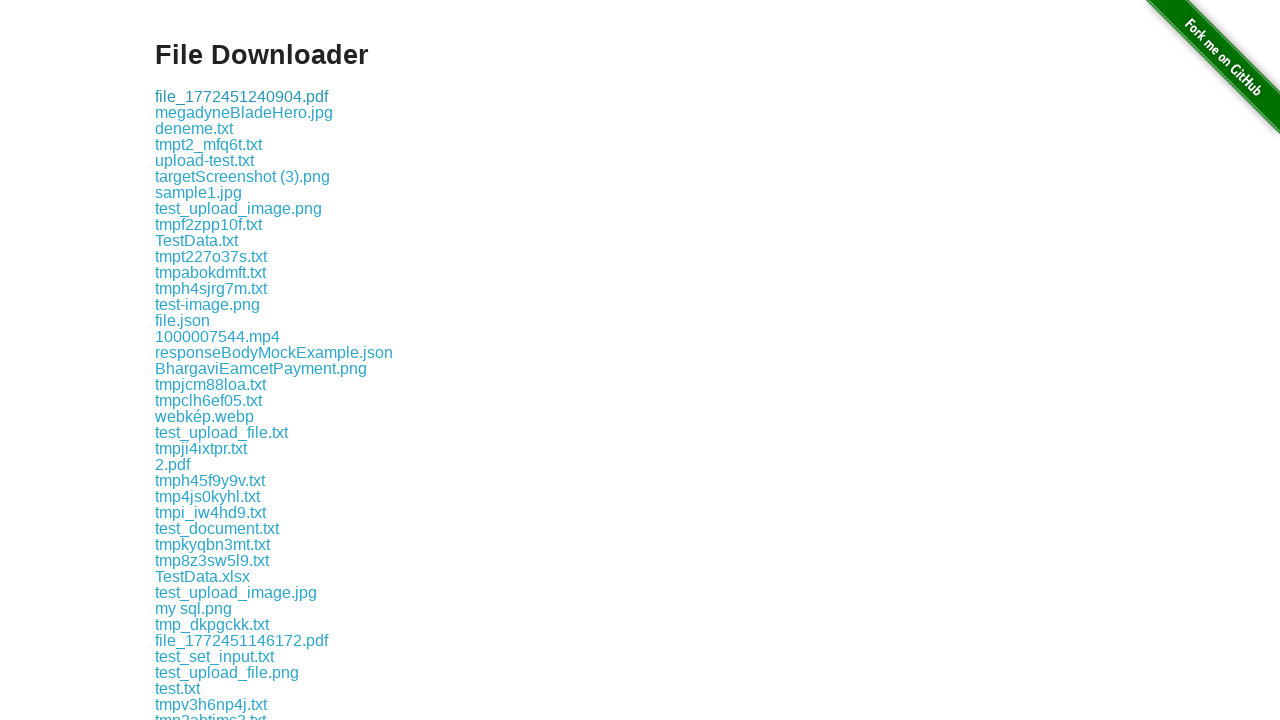

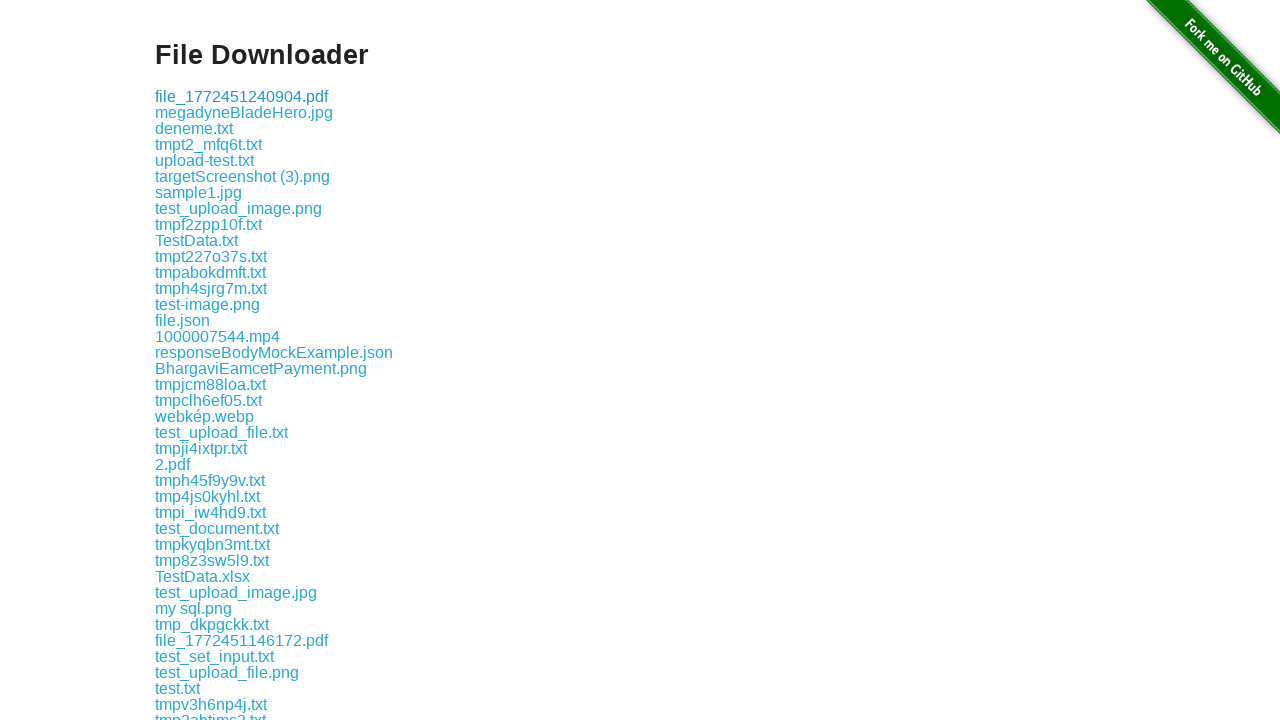